Tests JavaScript alert handling by entering a name in an input field, clicking an alert button, and accepting the browser alert dialog.

Starting URL: https://rahulshettyacademy.com/AutomationPractice/

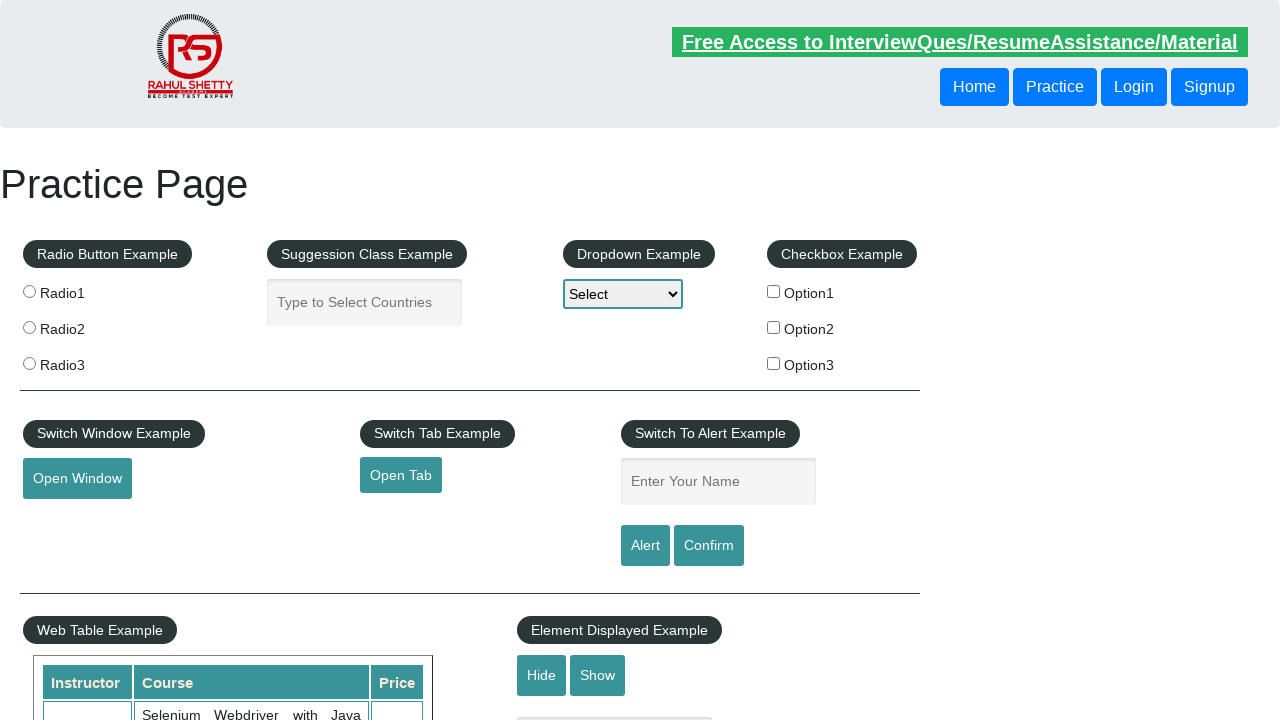

Filled name input field with 'rahul' on #name
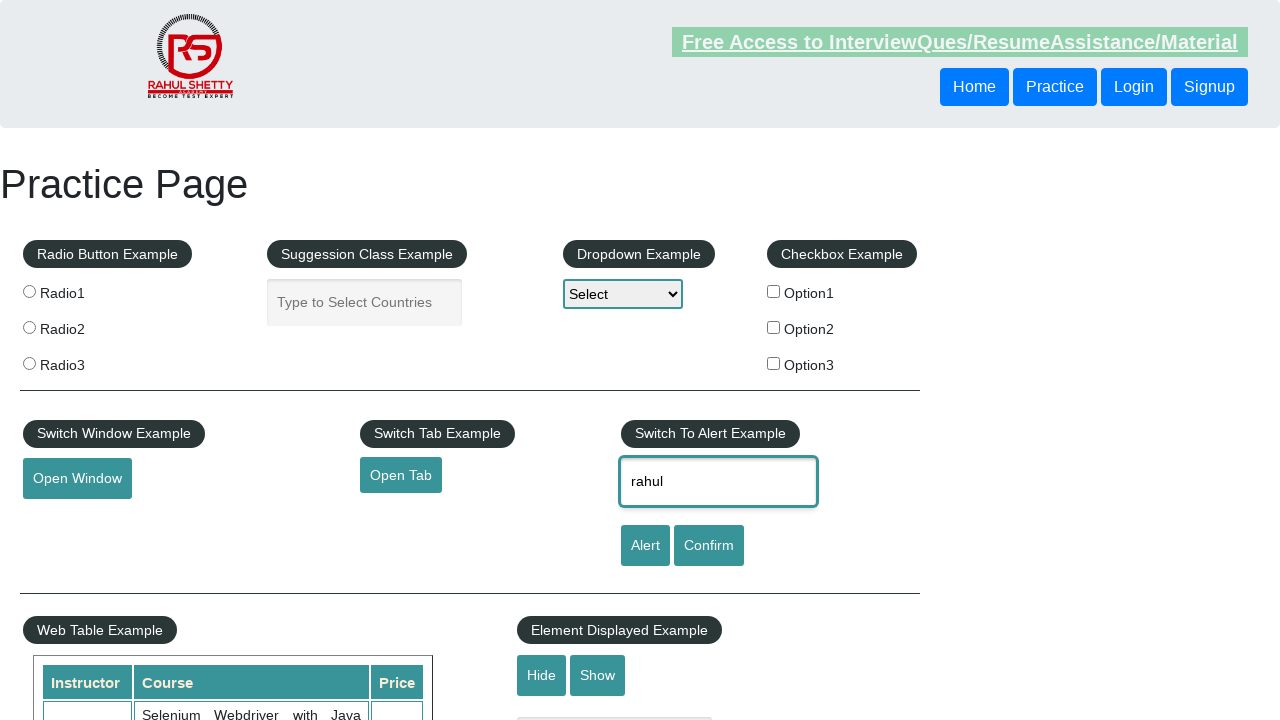

Set up dialog handler to accept the alert
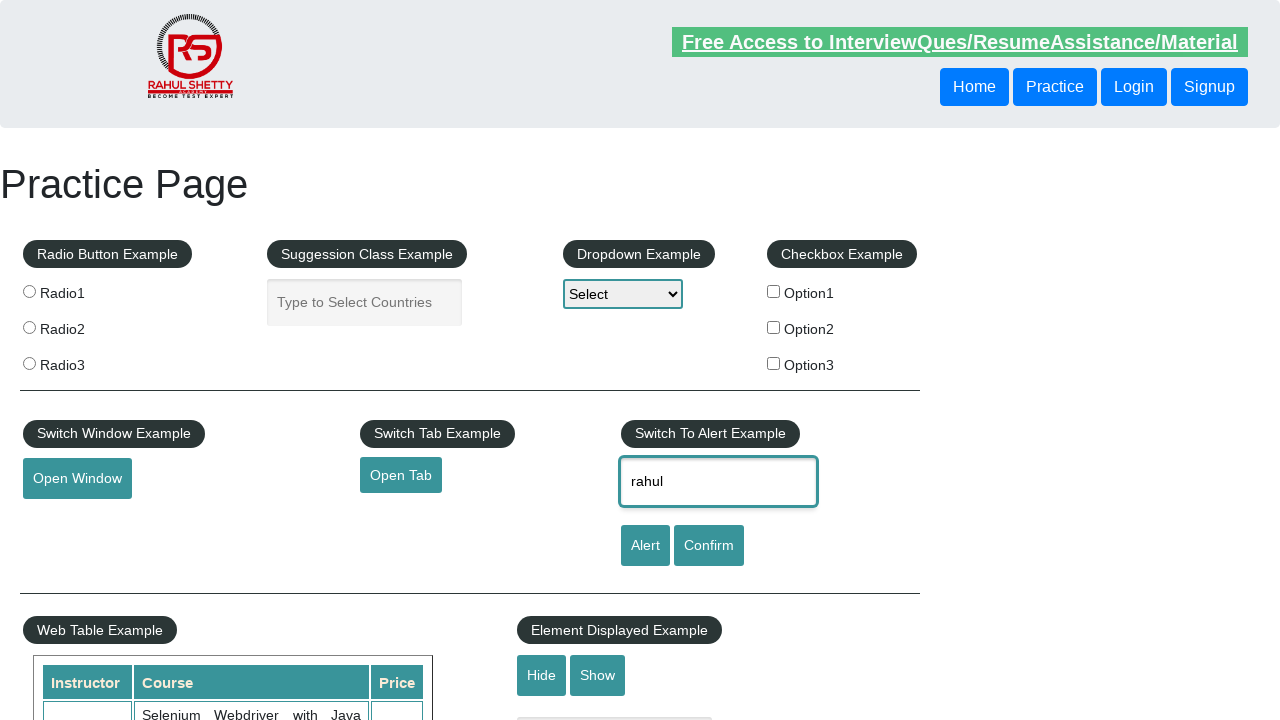

Clicked alert button to trigger JavaScript alert at (645, 546) on #alertbtn
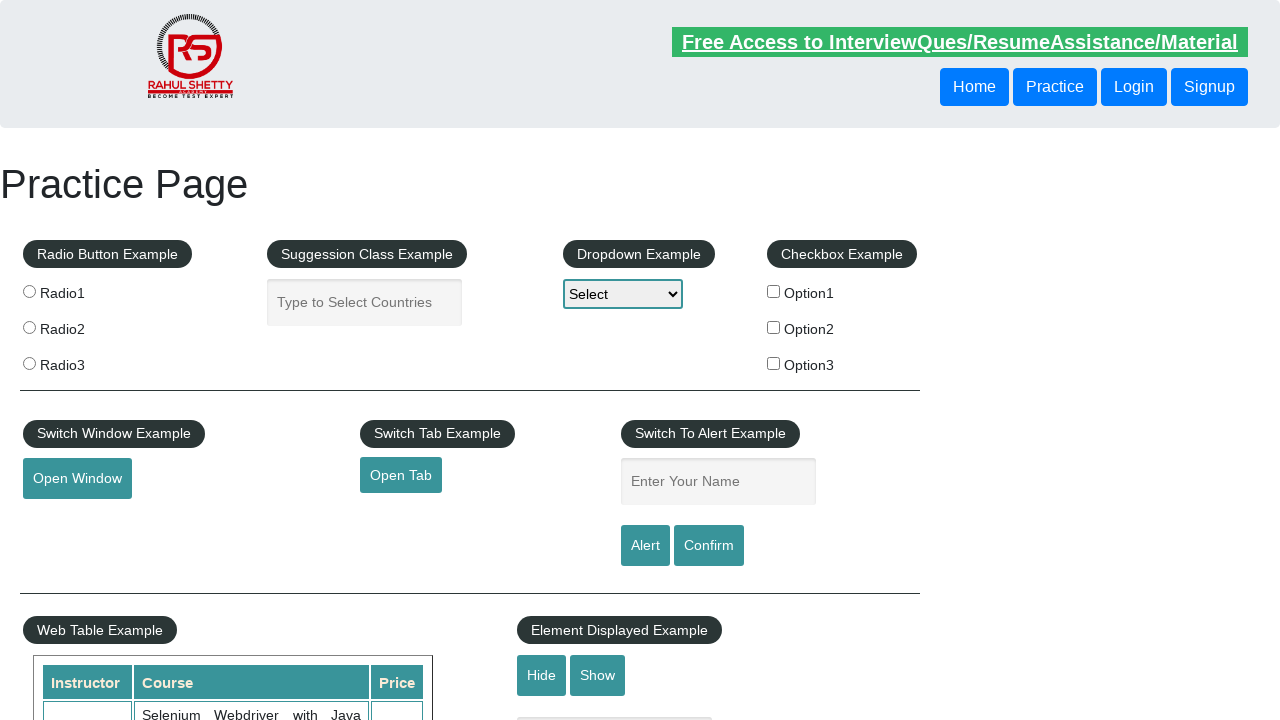

Waited for alert to be handled
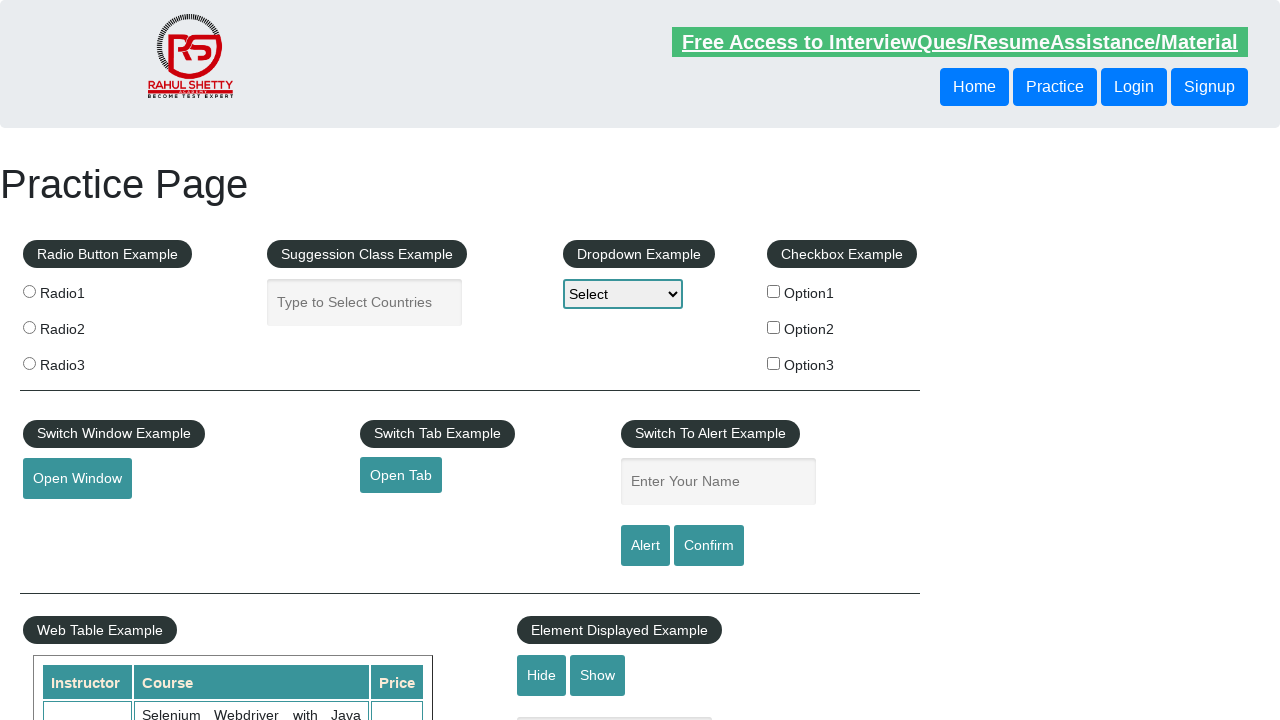

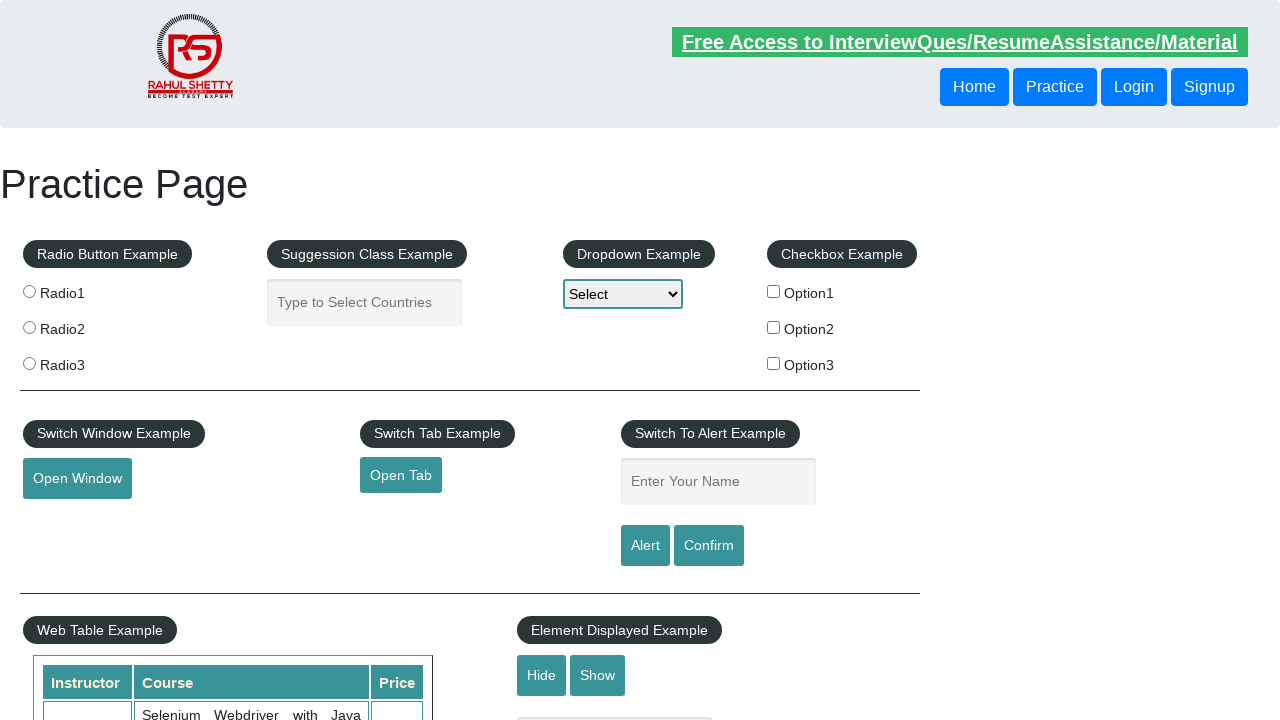